Tests search functionality by searching for "Legal"

Starting URL: https://demoqa.com/webtables

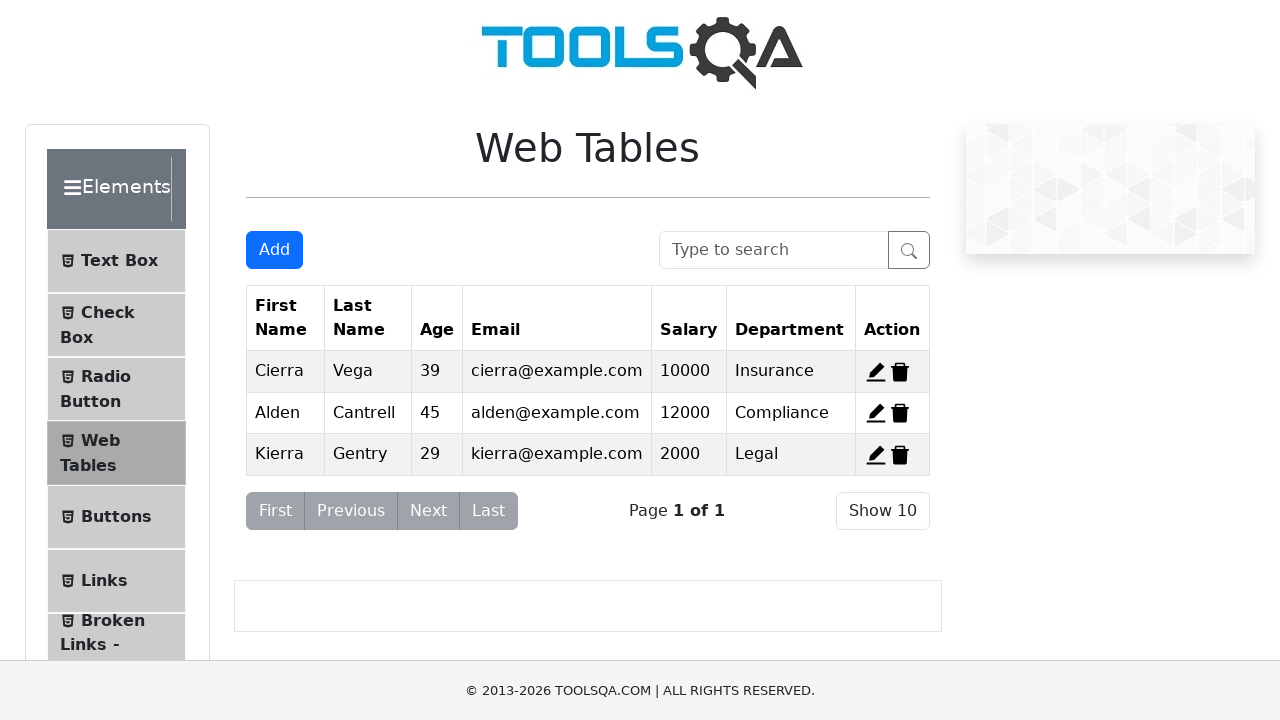

Filled search box with 'Legal' on #searchBox
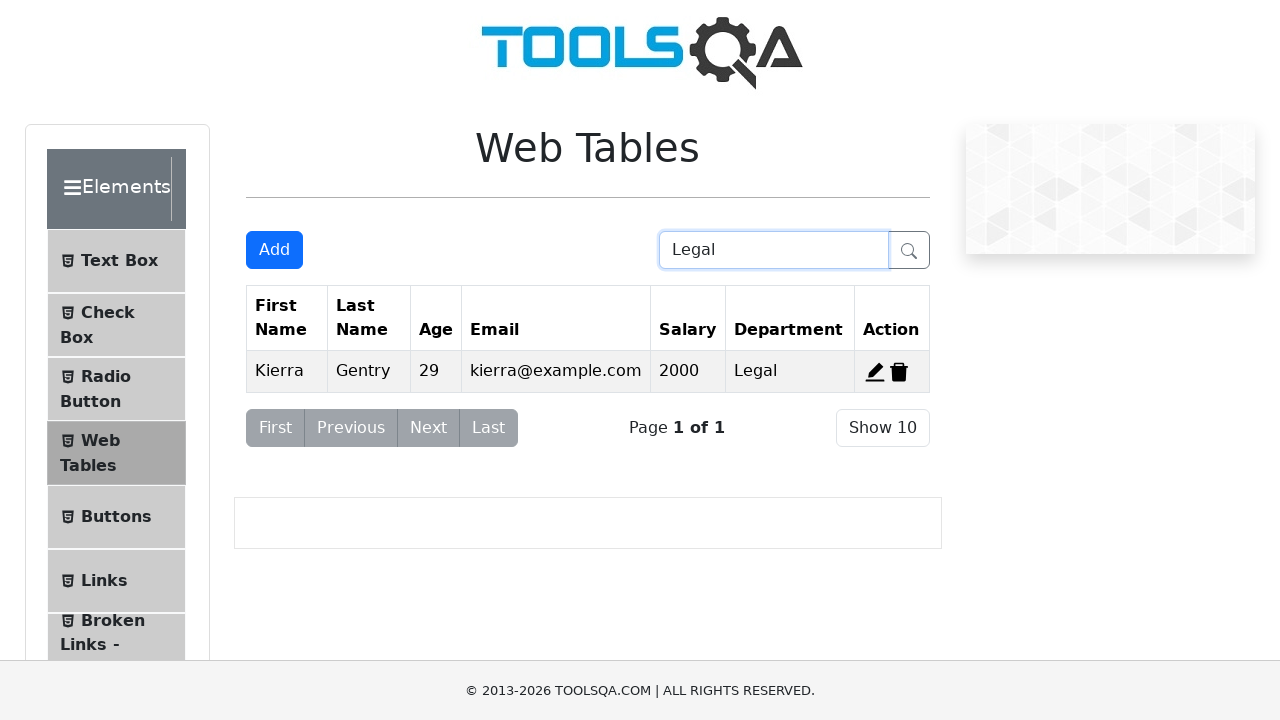

Waited for search results to filter
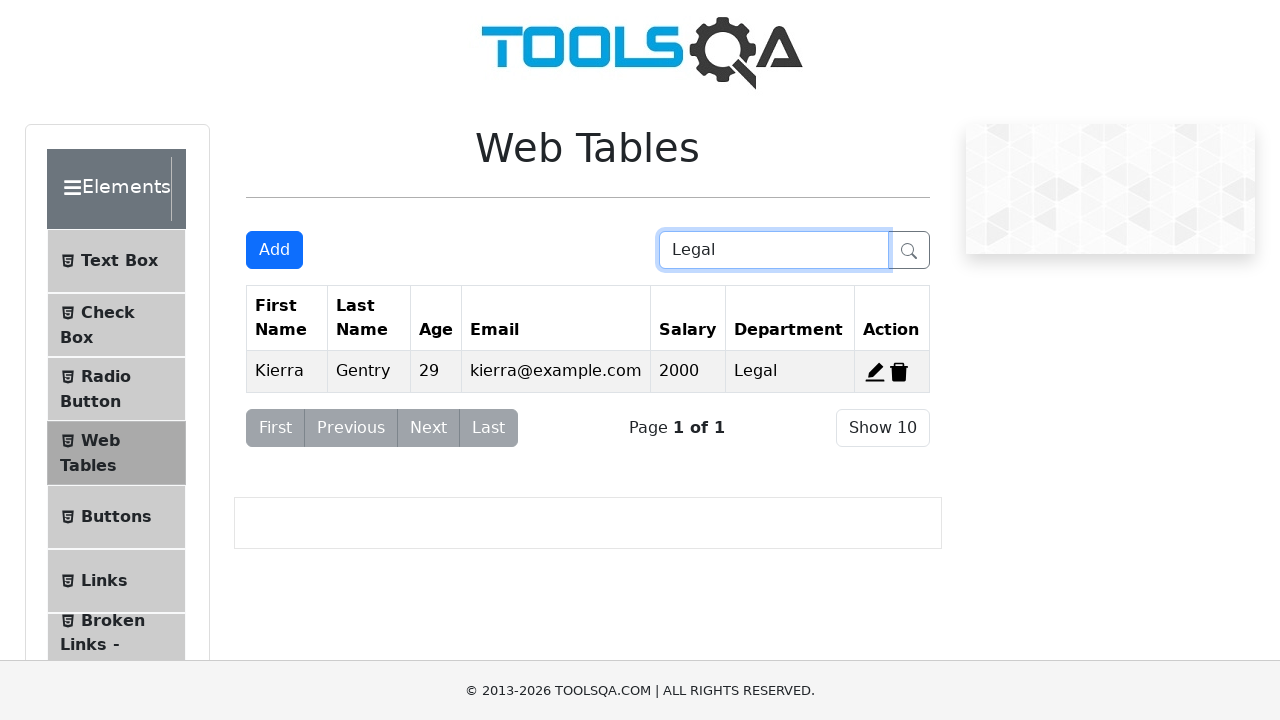

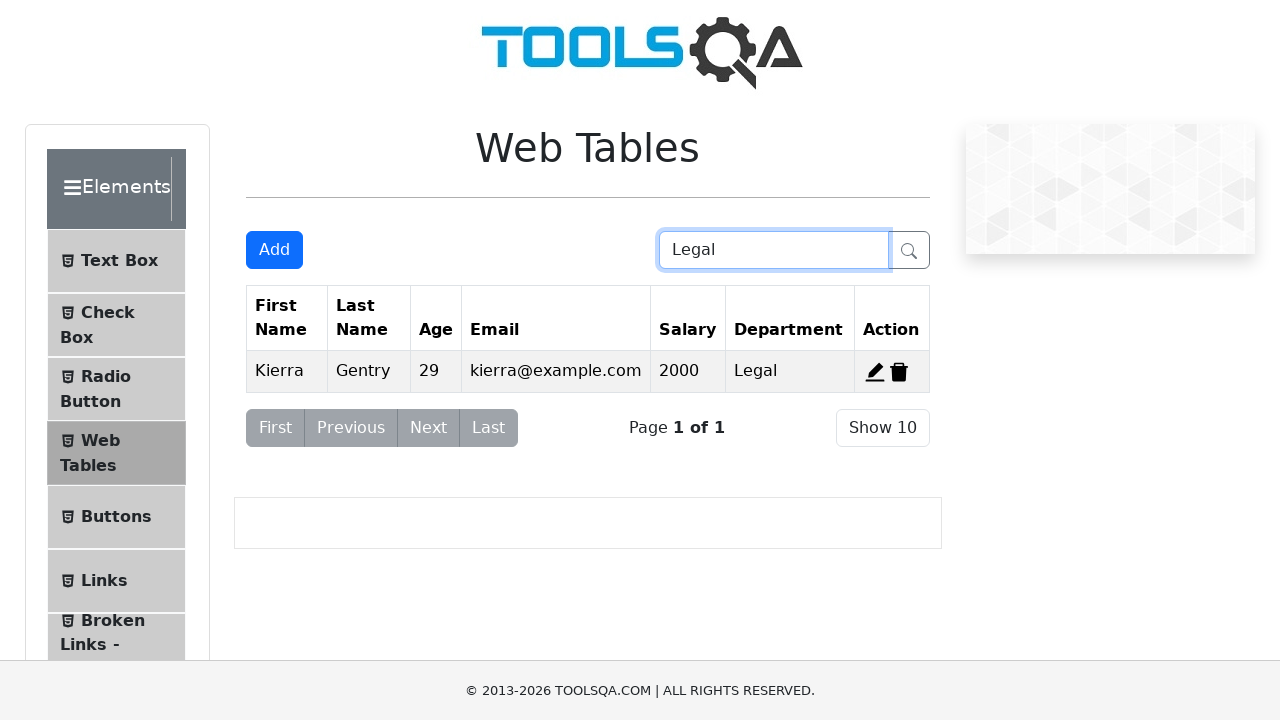